Tests element visibility (isDisplayed) by checking if various form elements are displayed and interacting with them - filling email textbox, clicking radio button, filling textarea, and verifying text presence

Starting URL: https://automationfc.github.io/basic-form/index.html

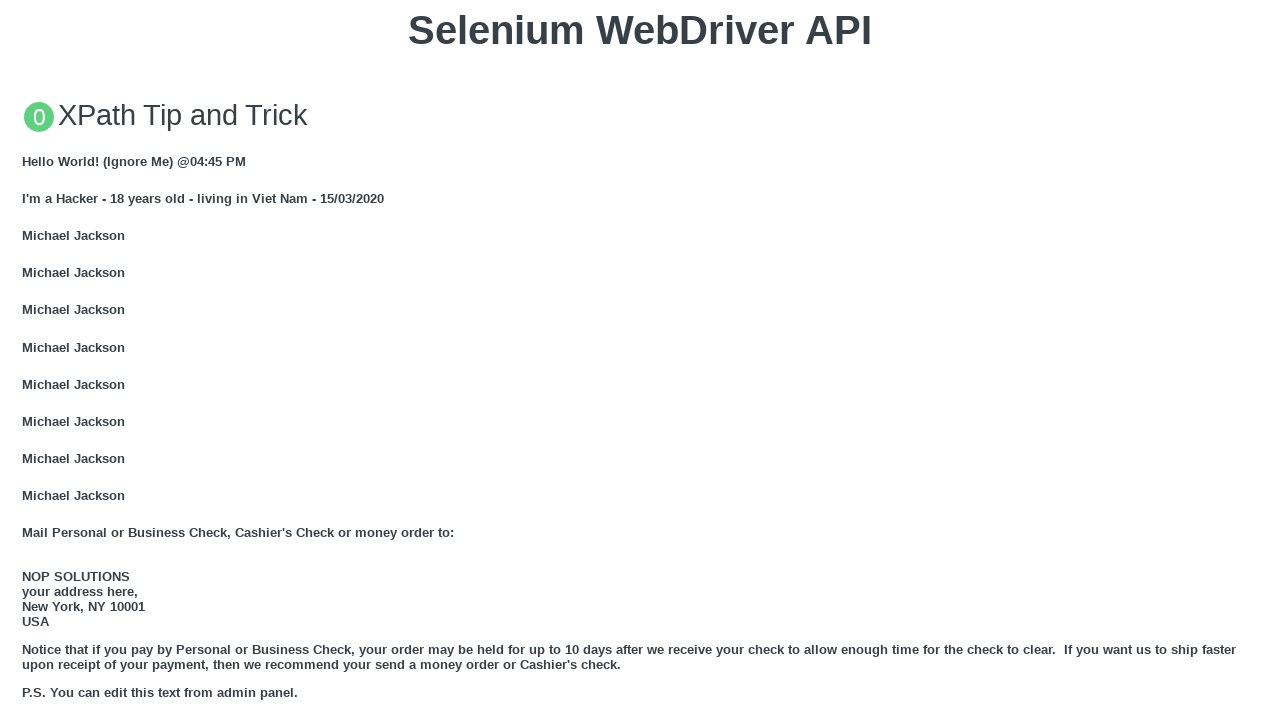

Email textbox is visible
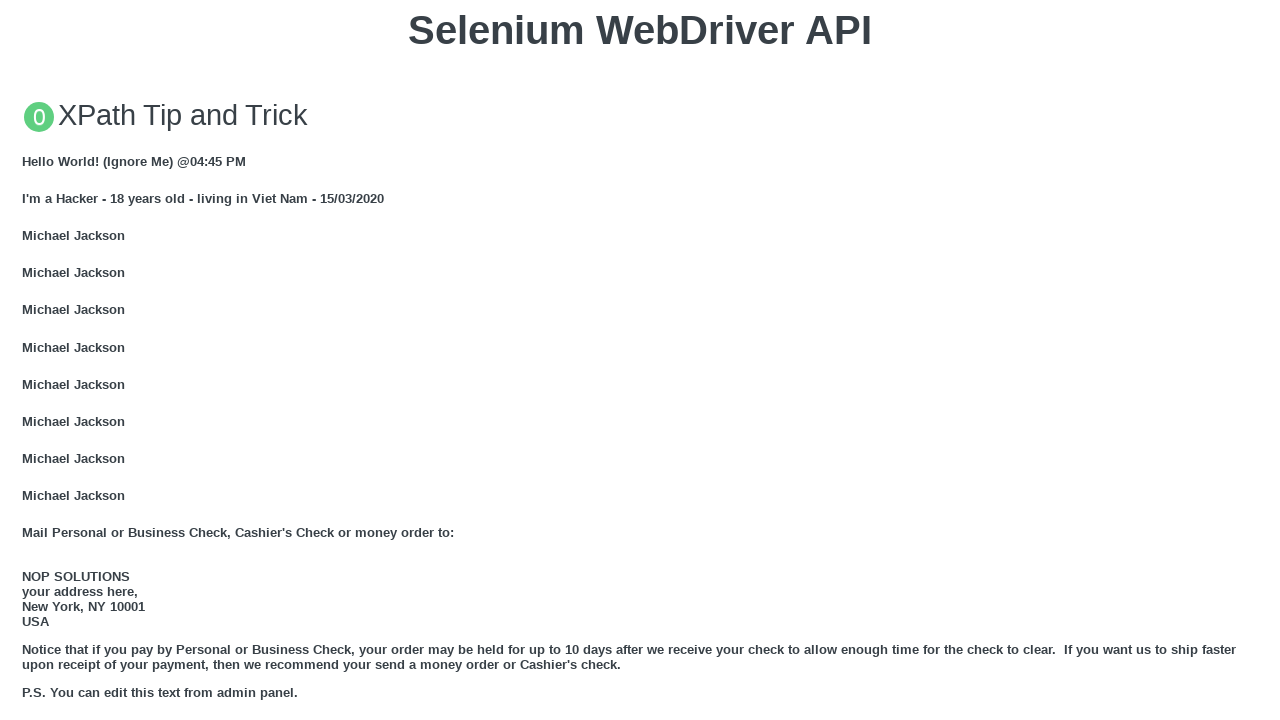

Filled email textbox with 'Automation Testing' on input#mail
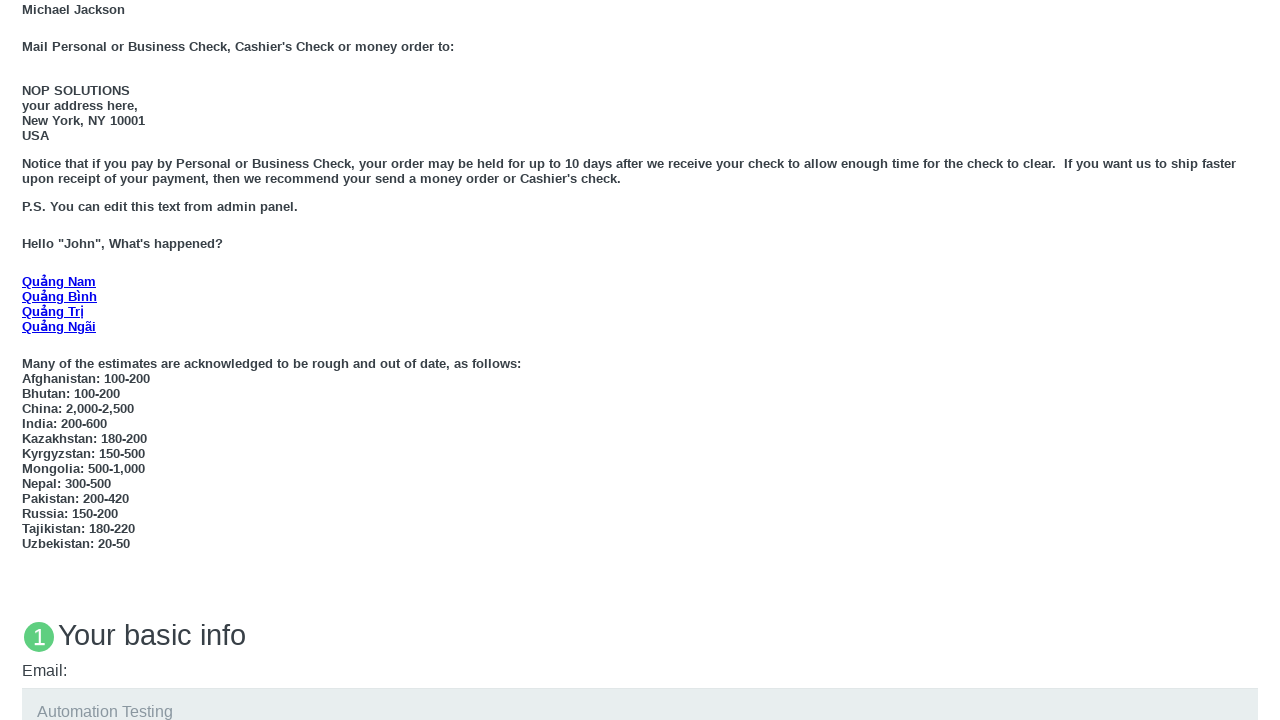

Age under 18 radio button is visible
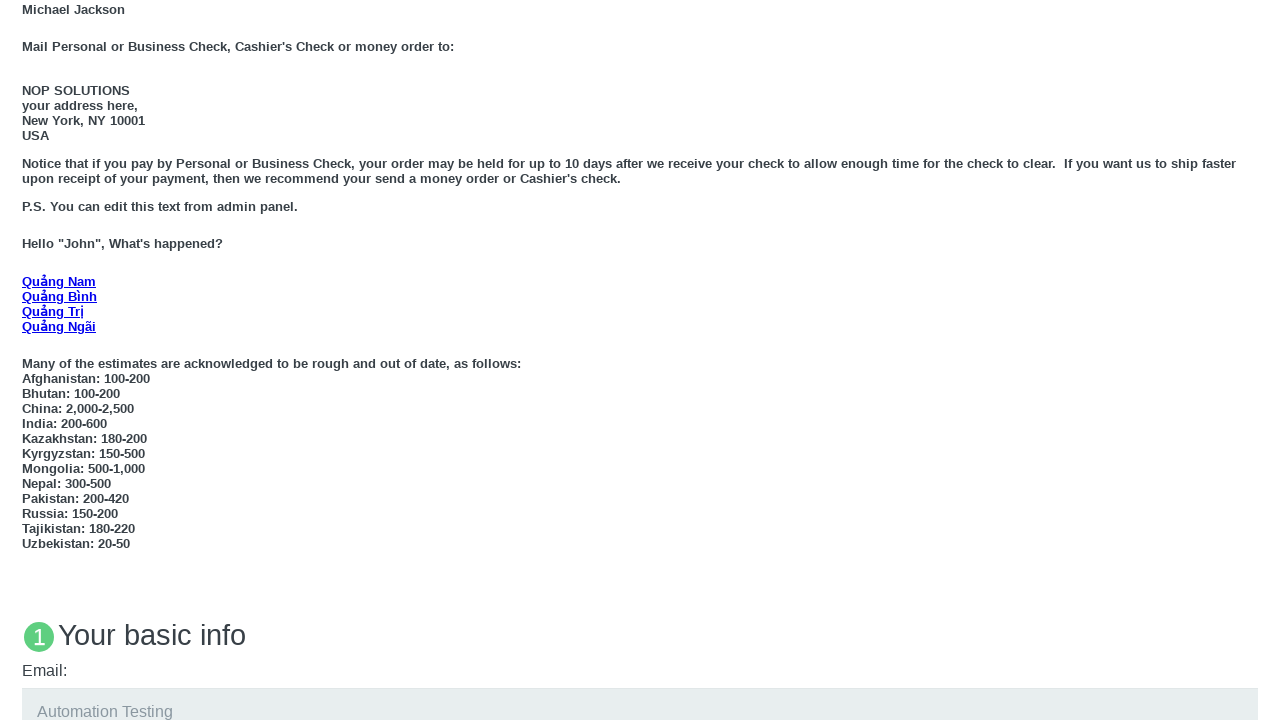

Clicked age under 18 radio button at (28, 360) on input#under_18
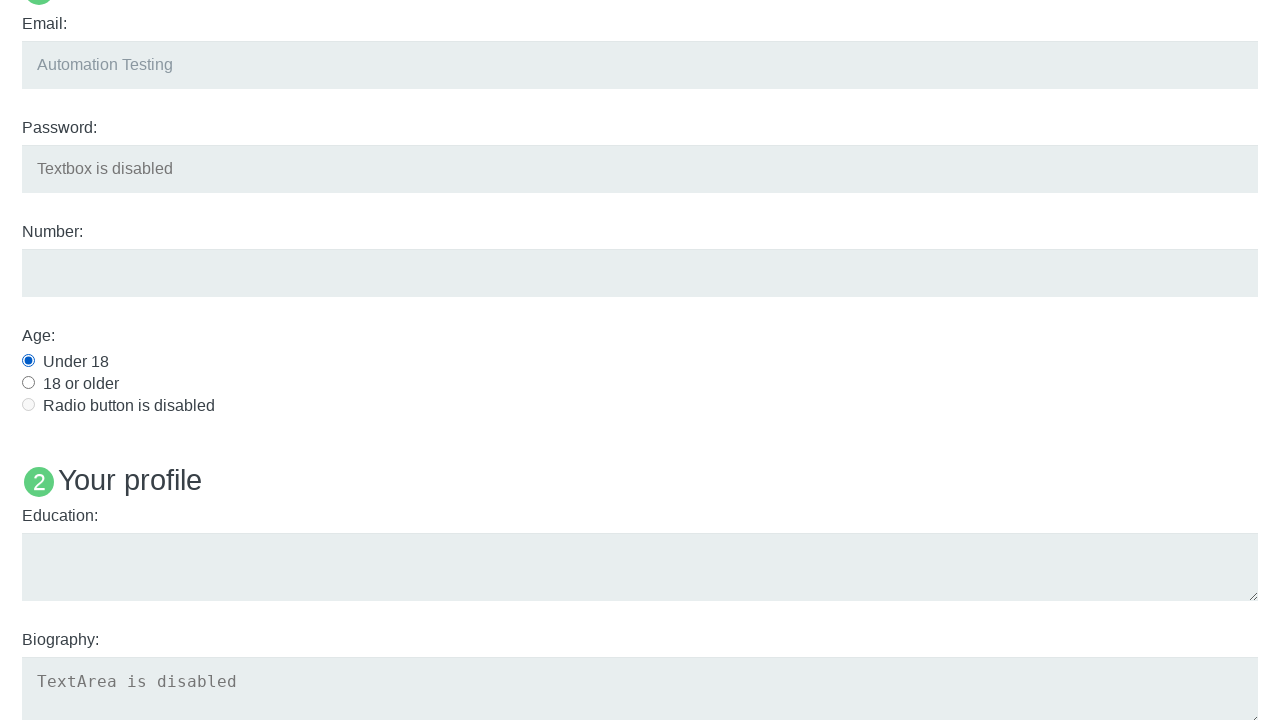

Education textarea is visible
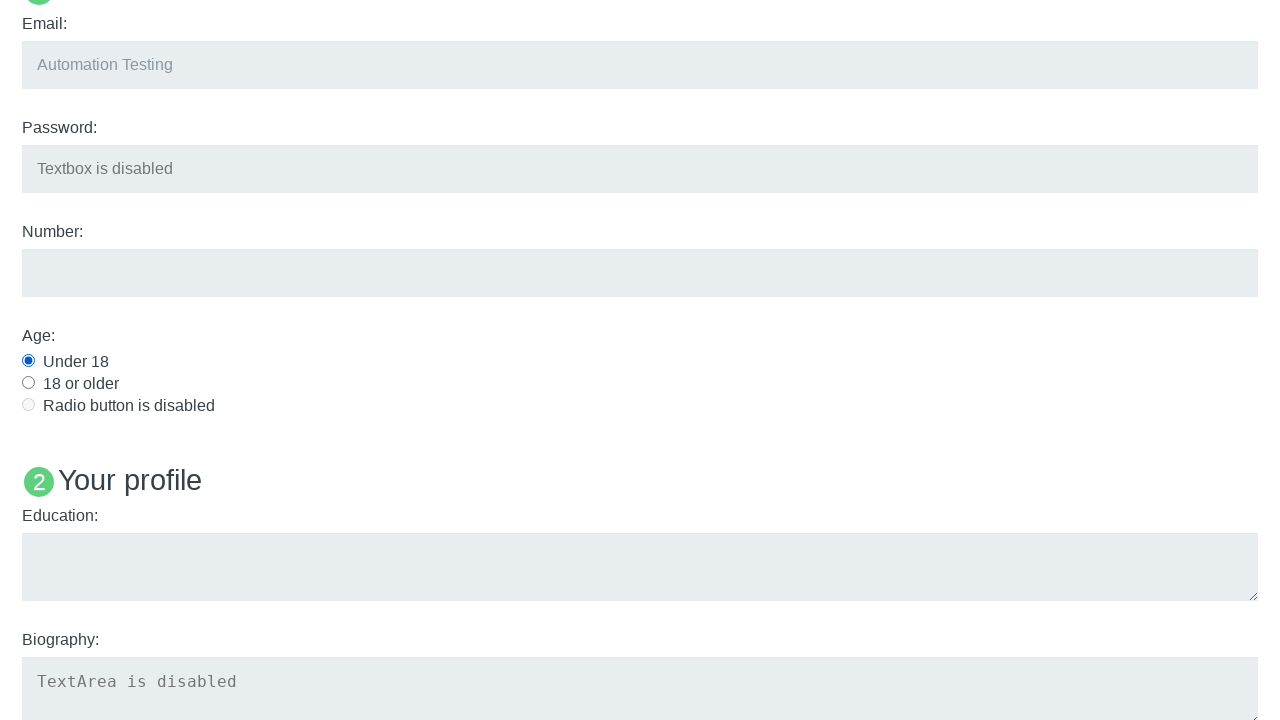

Filled education textarea with 'Automation FC' on textarea#edu
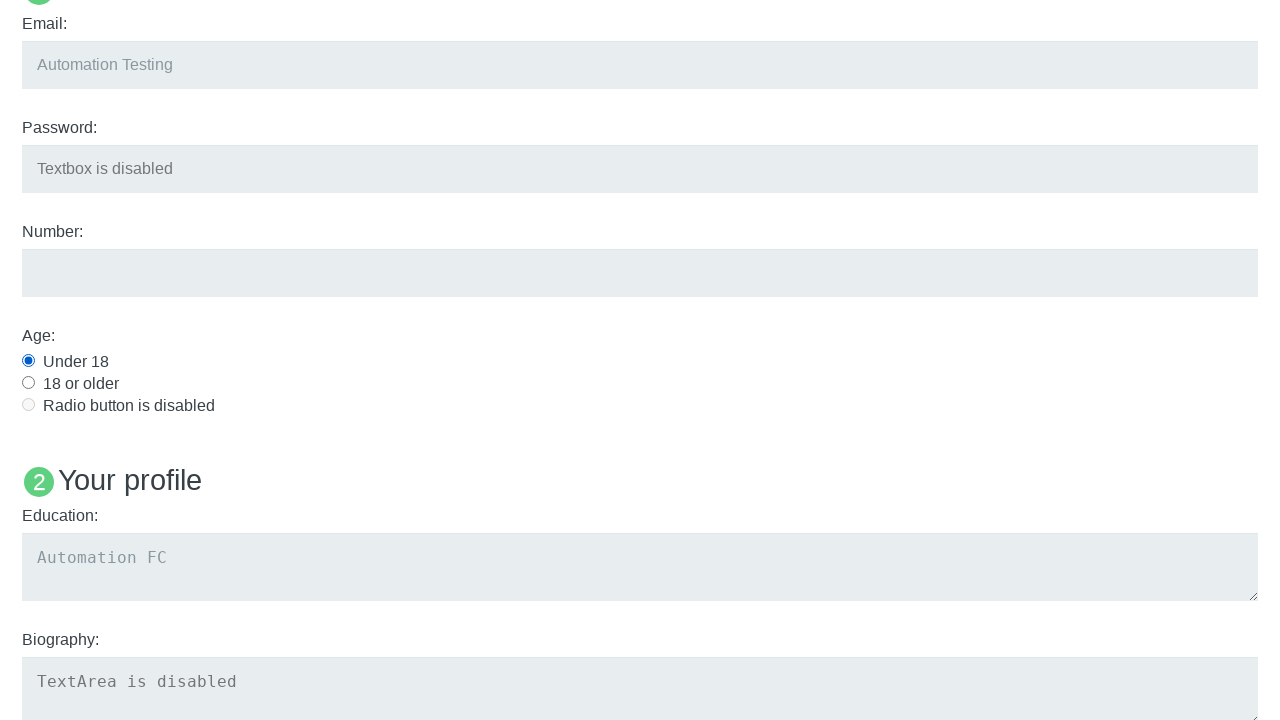

User5 text is not visible
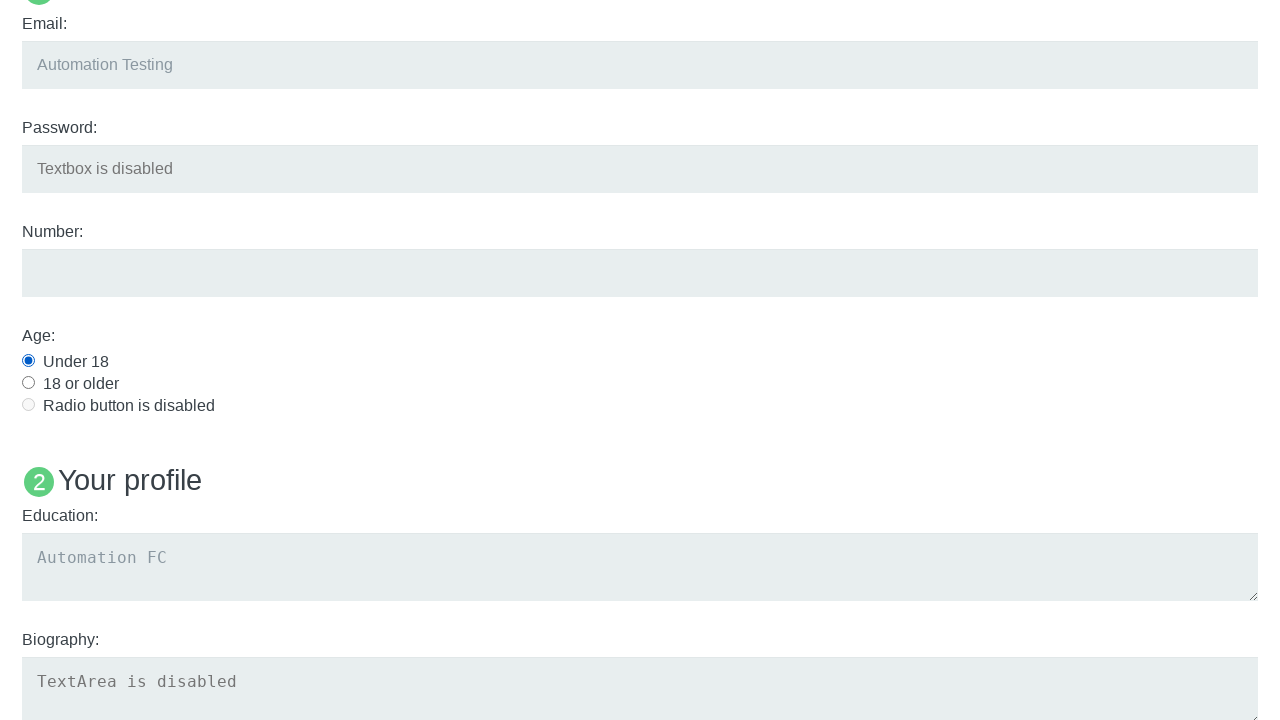

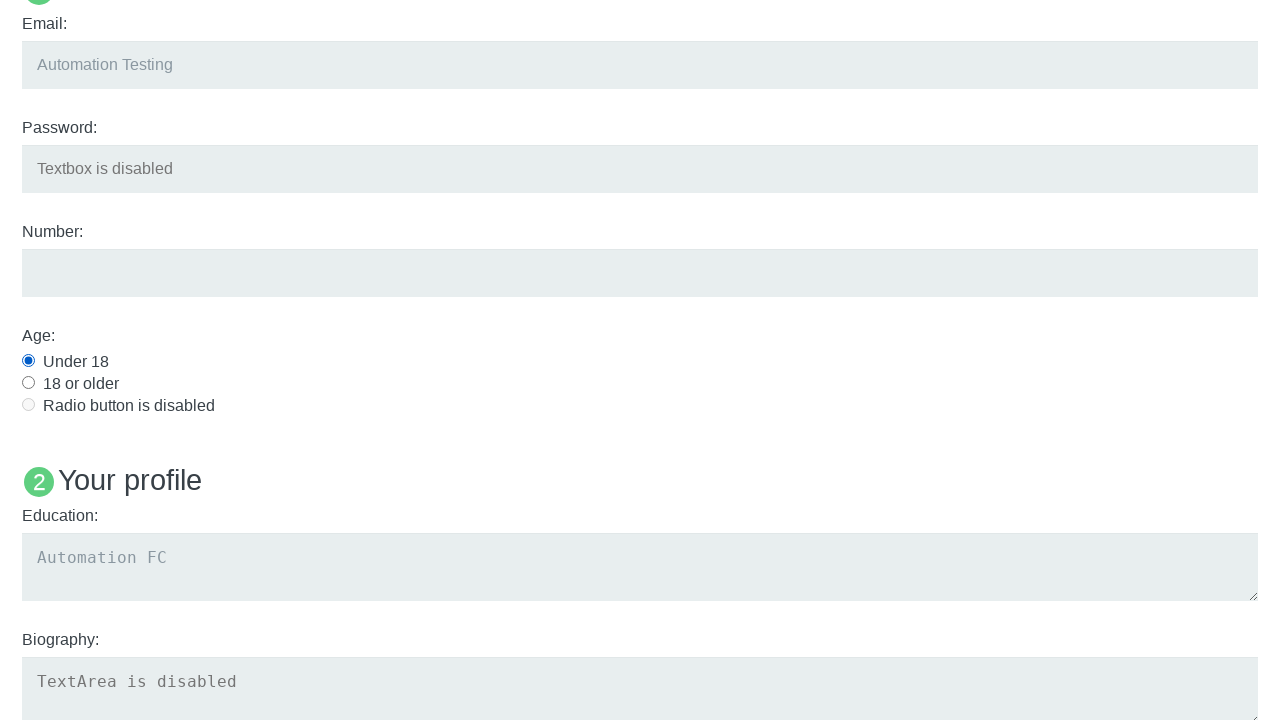